Tests JavaScript alert handling by navigating to an alerts demo page, clicking to trigger a confirm dialog, and dismissing it by clicking Cancel.

Starting URL: http://demo.automationtesting.in/Alerts.html

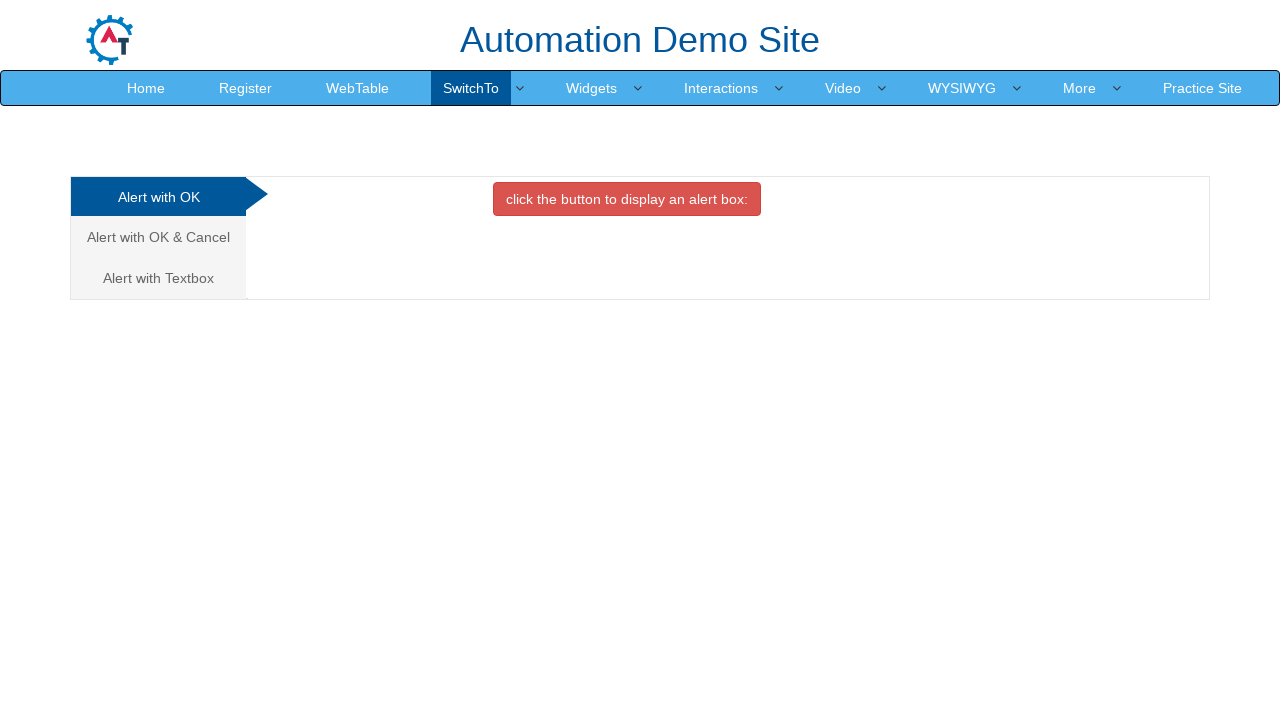

Set up dialog handler to dismiss any dialogs
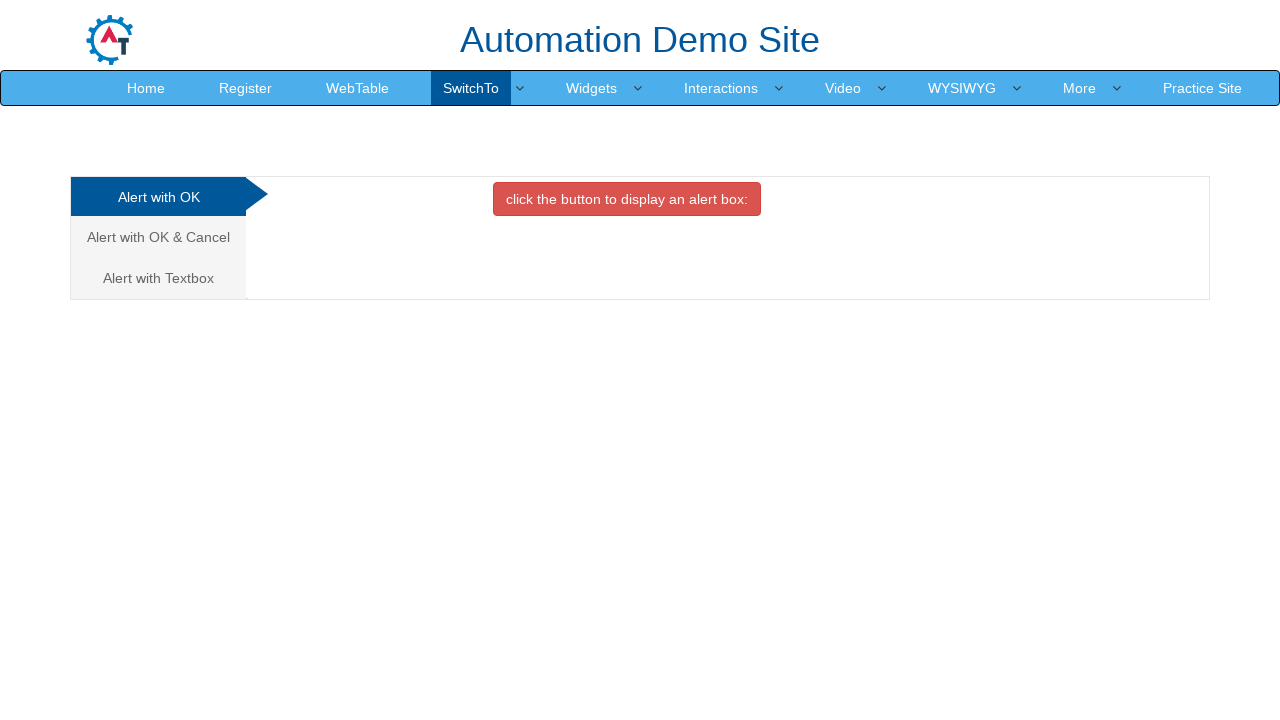

Clicked on the second alert type tab (Alert with OK & Cancel) at (158, 237) on (//a[@class='analystic'])[2]
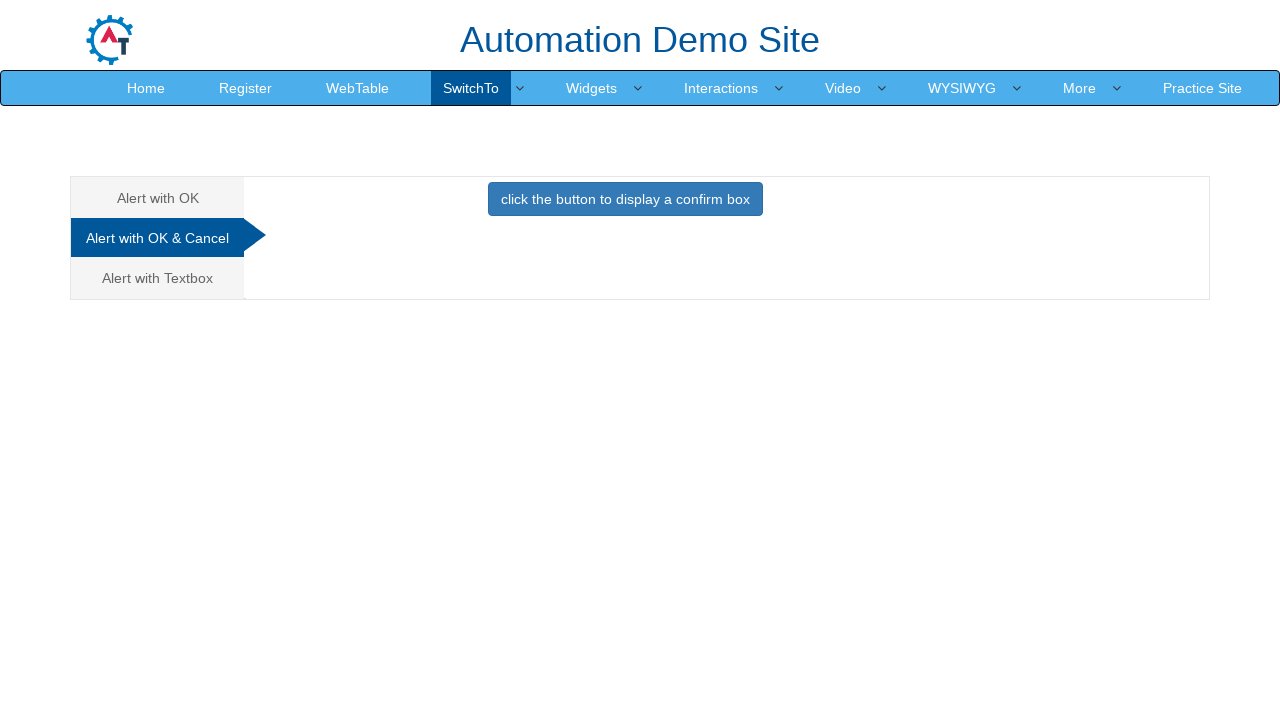

Clicked the button to trigger the confirm alert dialog at (625, 199) on button.btn.btn-primary
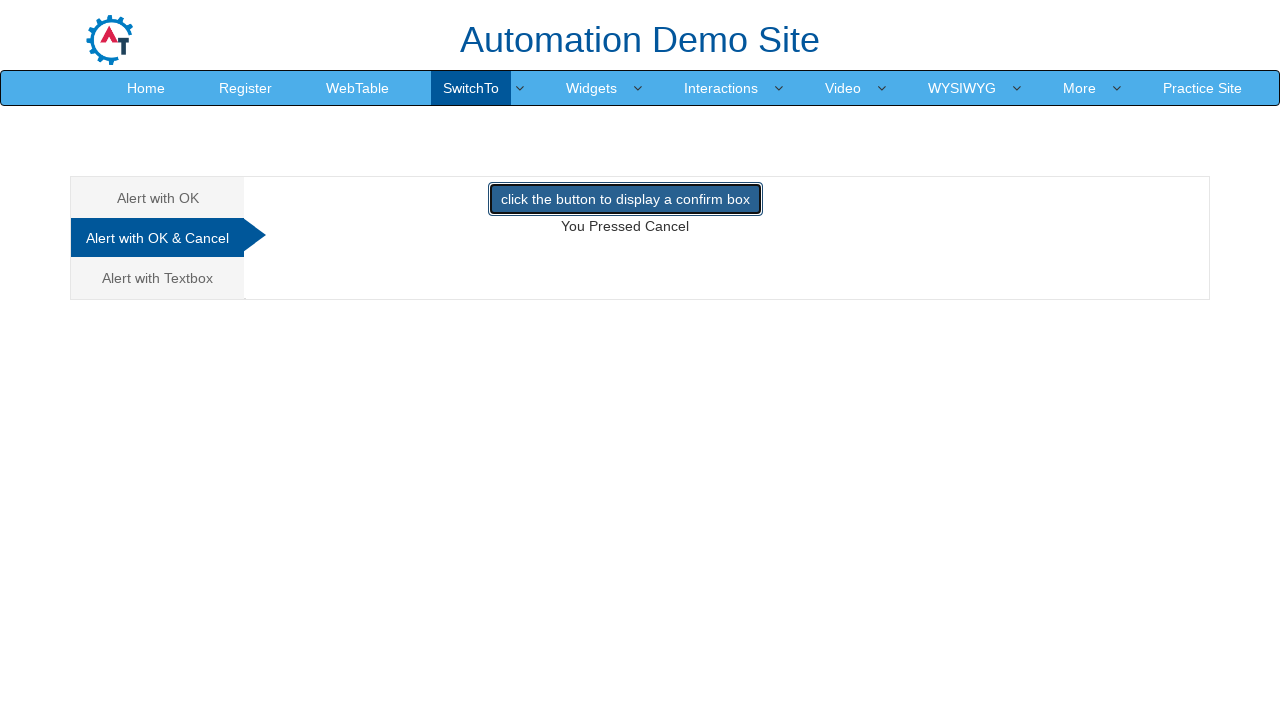

Waited 500ms for dialog to be handled and dismissed
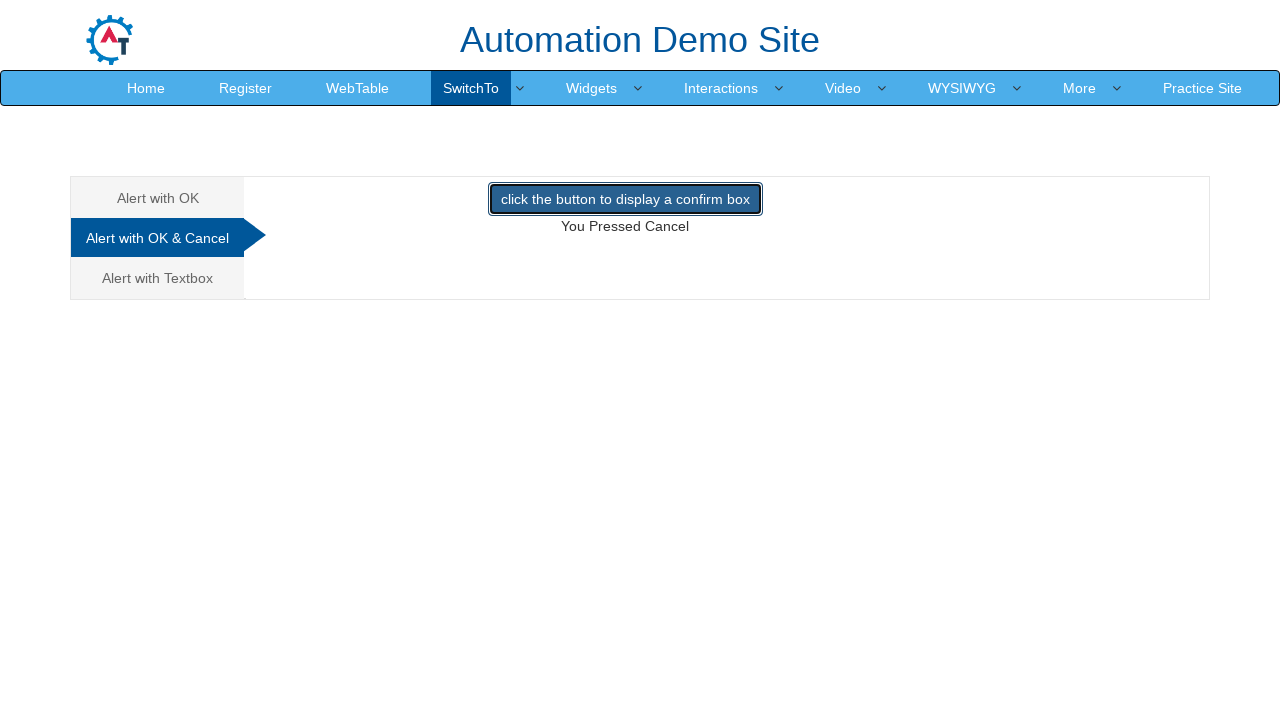

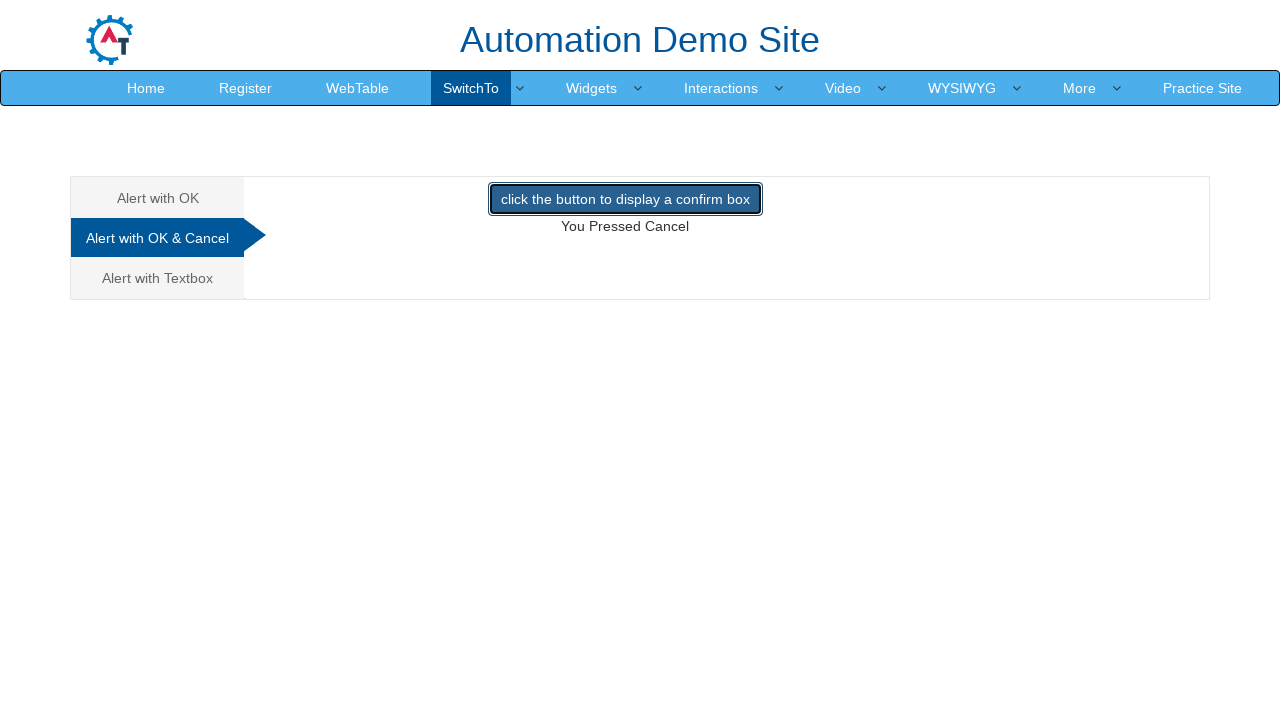